Tests navigation to the 500 status code page by clicking the corresponding link and verifying the page loads

Starting URL: https://the-internet.herokuapp.com/status_codes

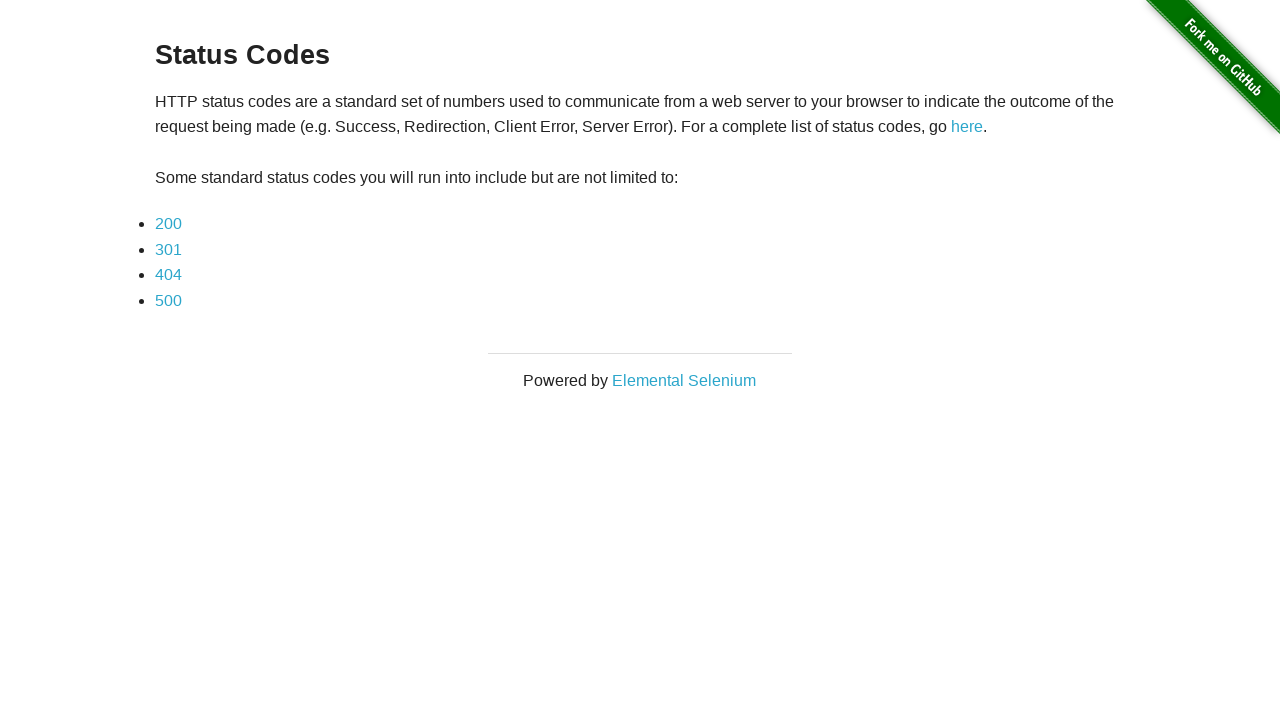

Clicked on the 500 status code link at (168, 300) on a[href='status_codes/500']
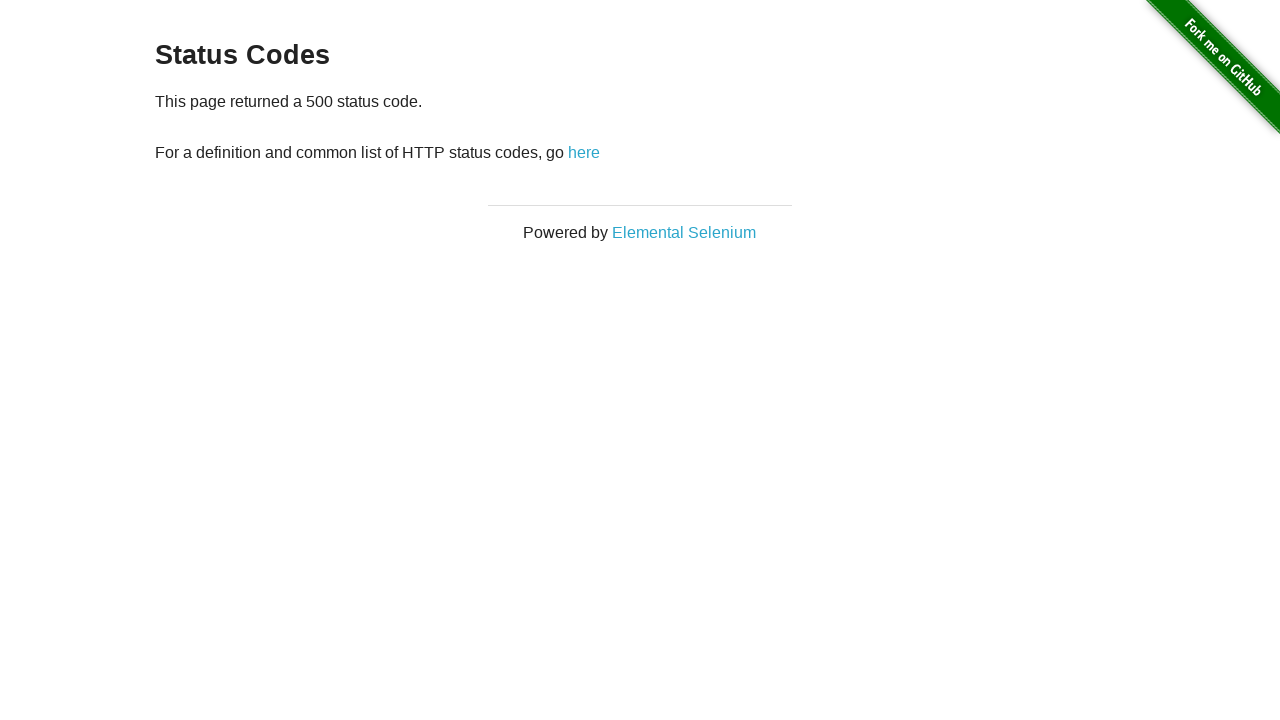

Verified navigation to the 500 status code page
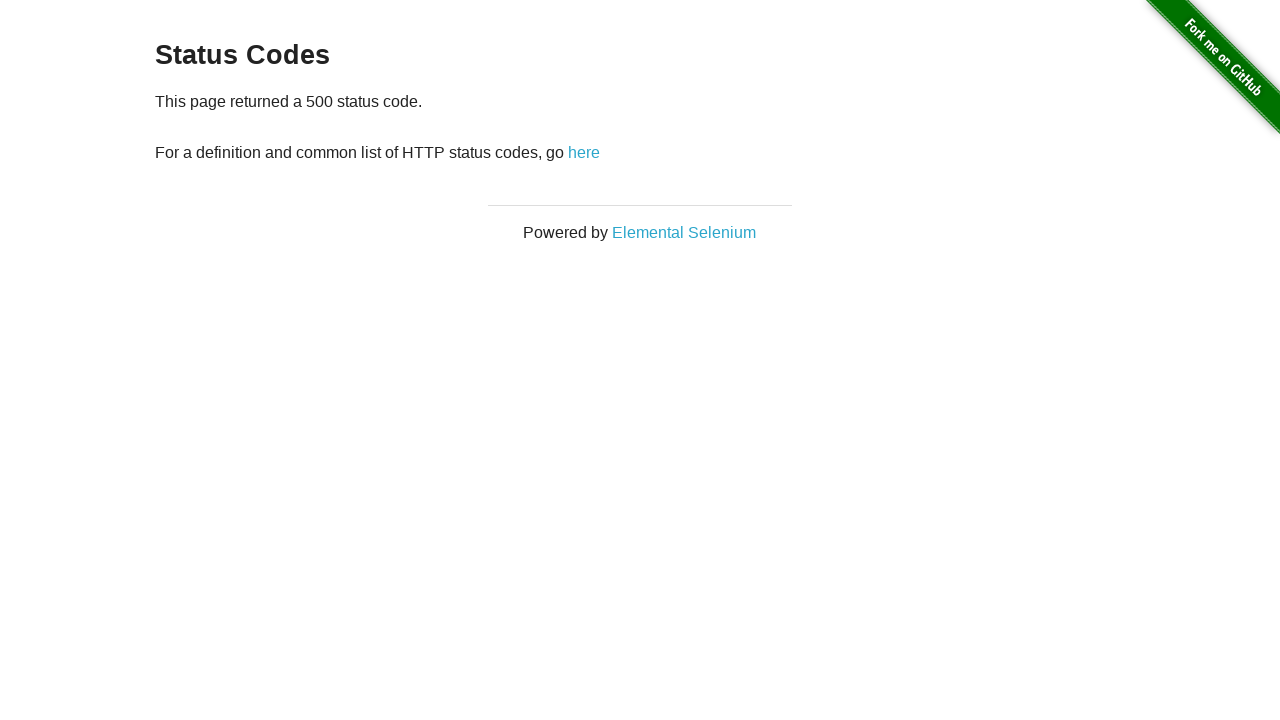

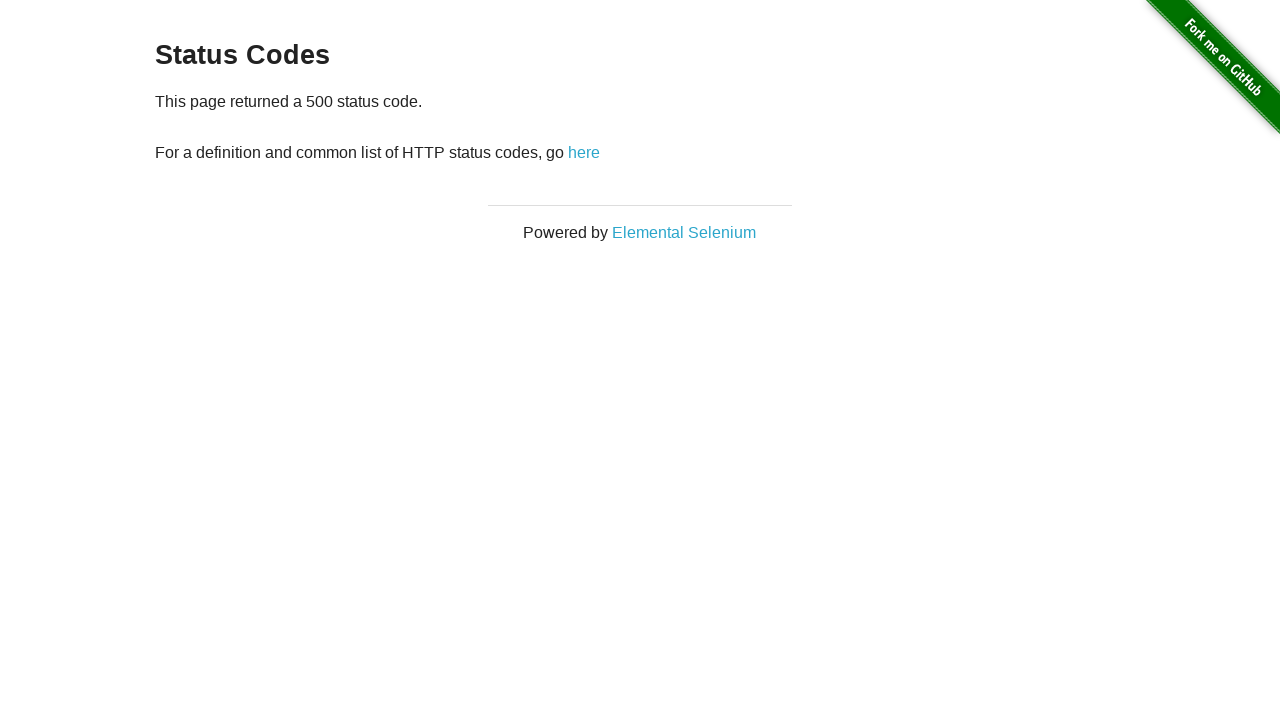